Tests the Request Demo functionality on PropertyCapsule website by clicking on a demo request link/button in the second section of the page.

Starting URL: https://www.propertycapsule.com/

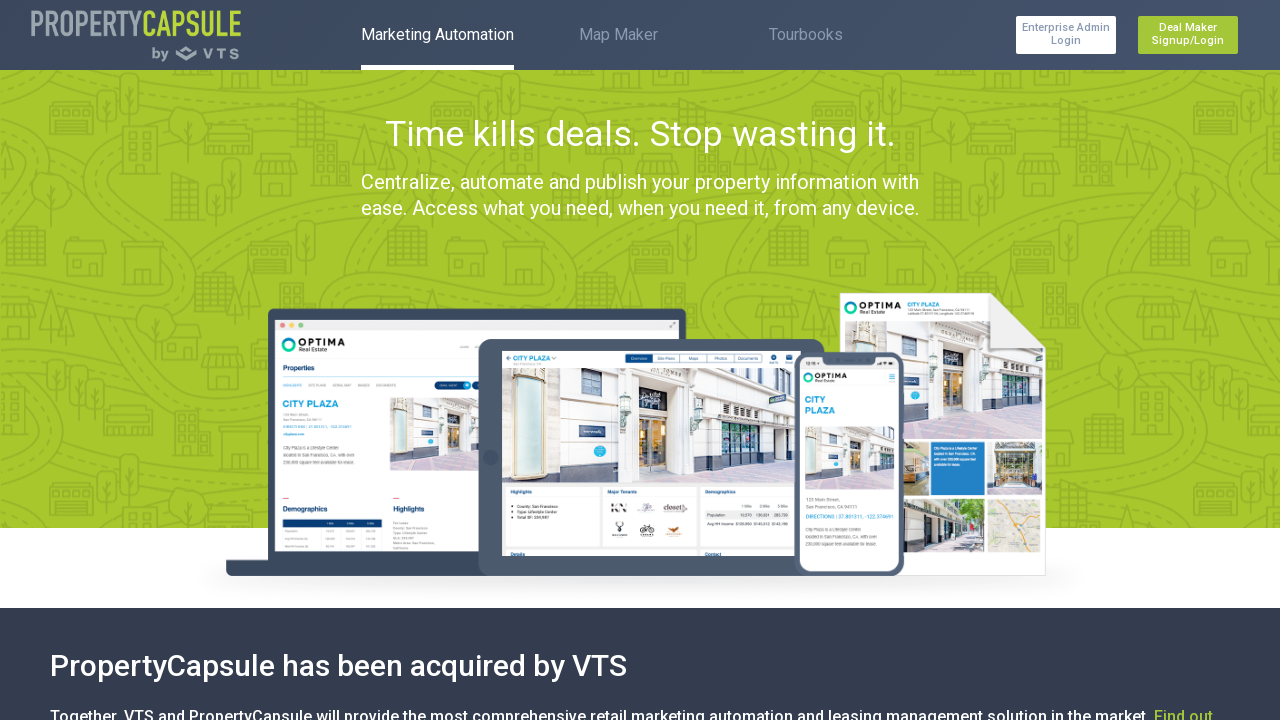

Waited for page to fully load (networkidle state)
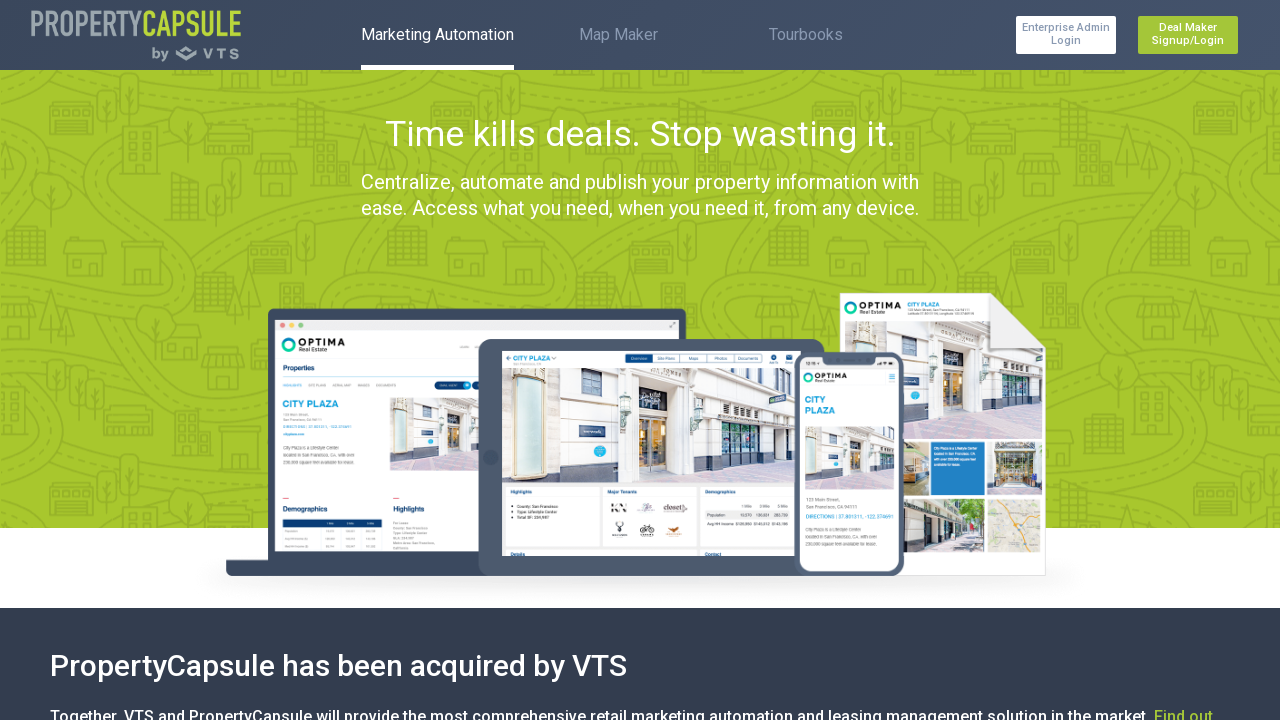

Clicked the Request Demo button/link in the second section of PropertyCapsule website at (170, 361) on section:nth-of-type(2) >> div >> div:nth-of-type(2) >> a:nth-of-type(2)
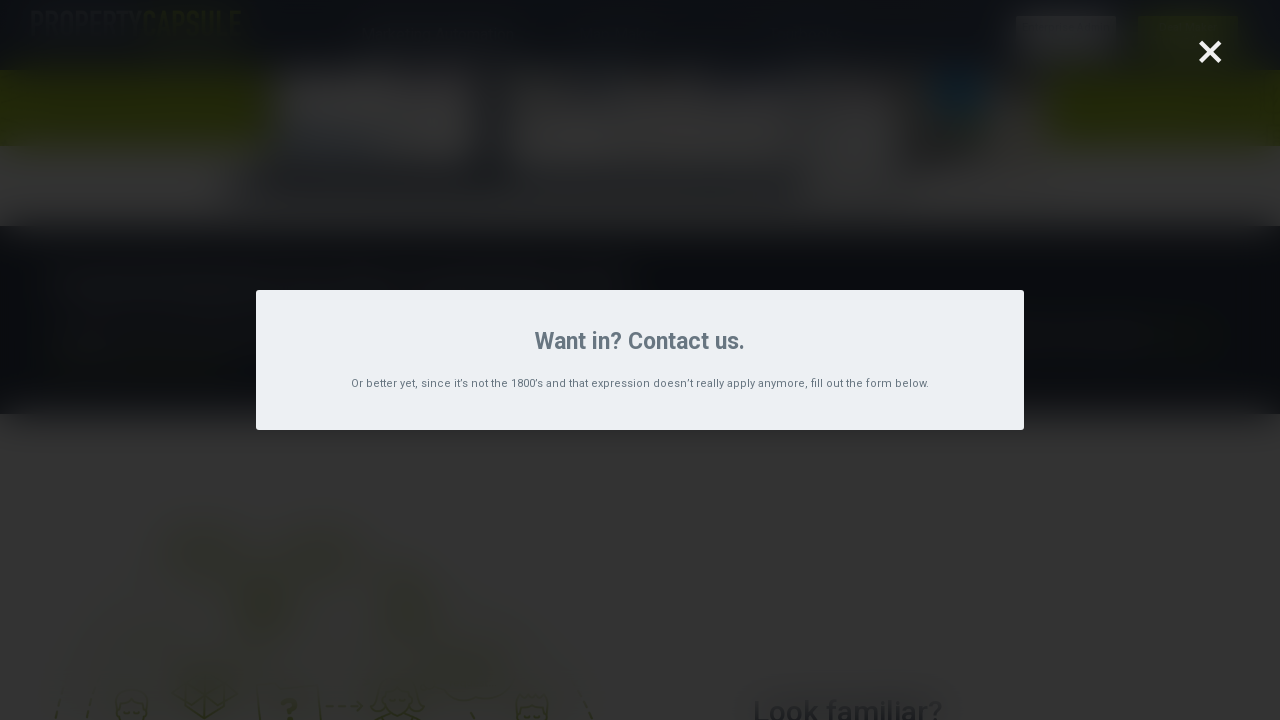

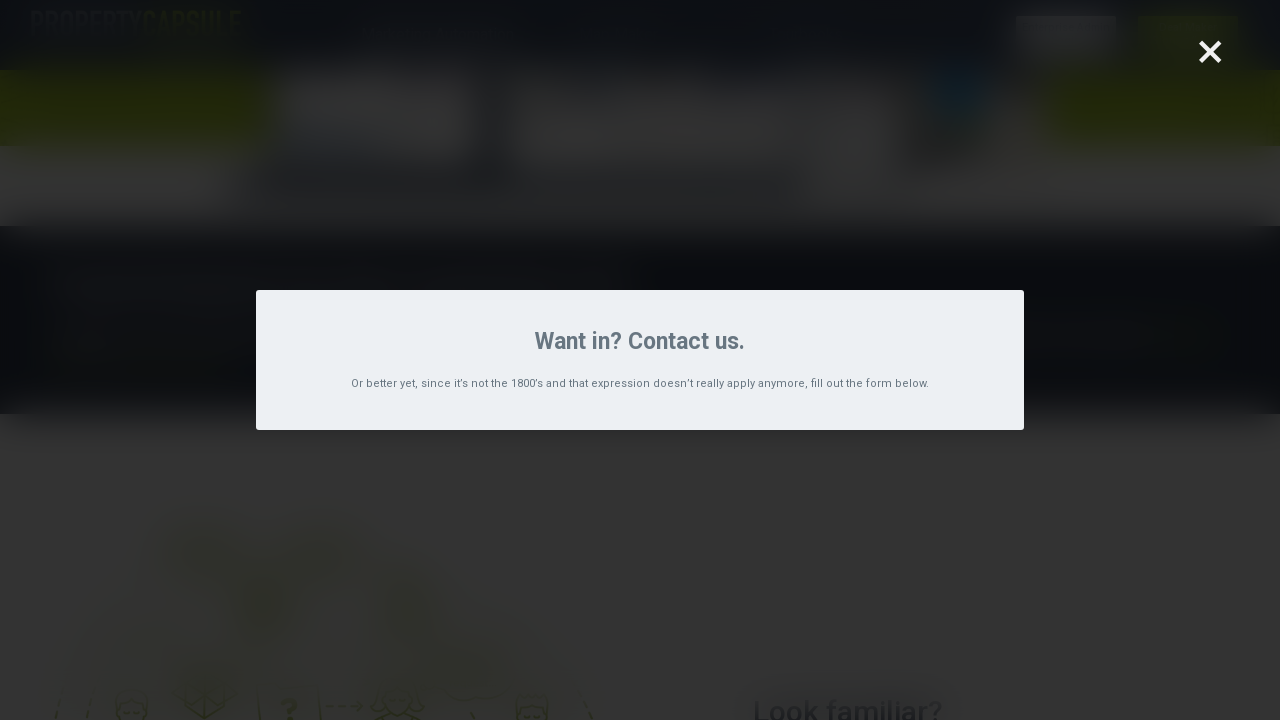